Tests checkbox interaction on jQuery UI demo page by switching to an iframe and clicking a checkbox element.

Starting URL: https://jqueryui.com/checkboxradio/

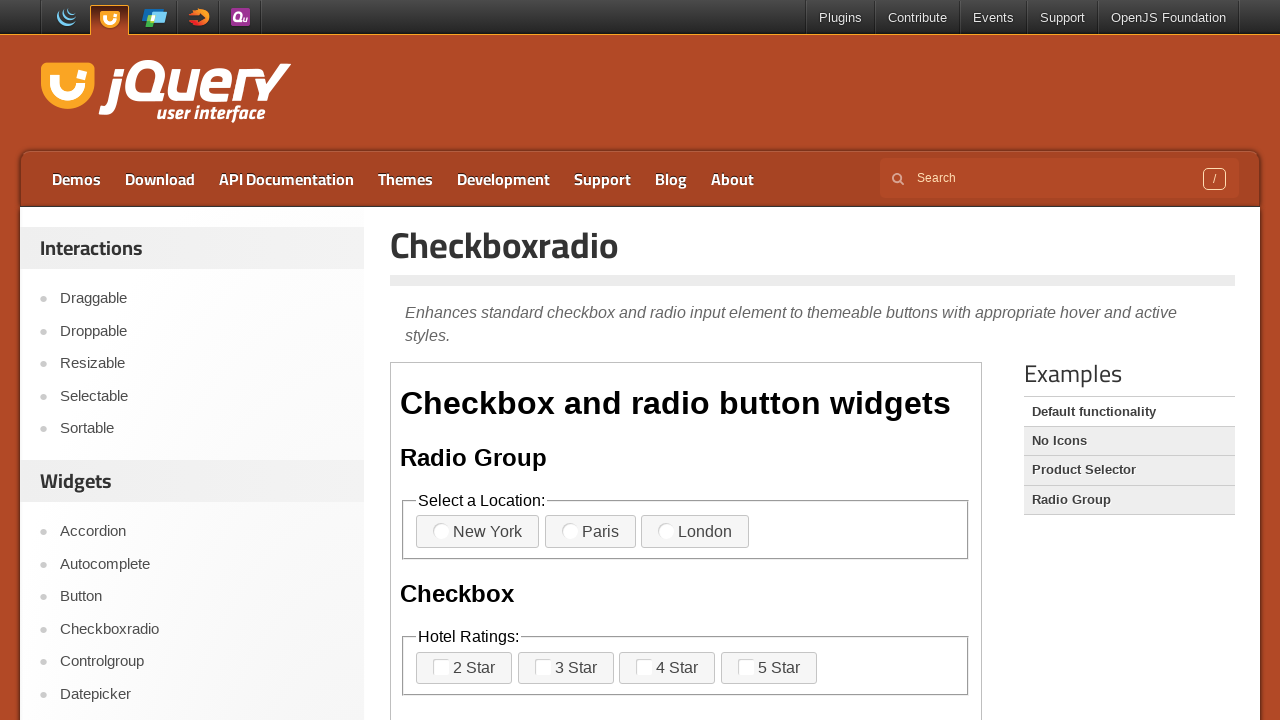

Located the demo iframe
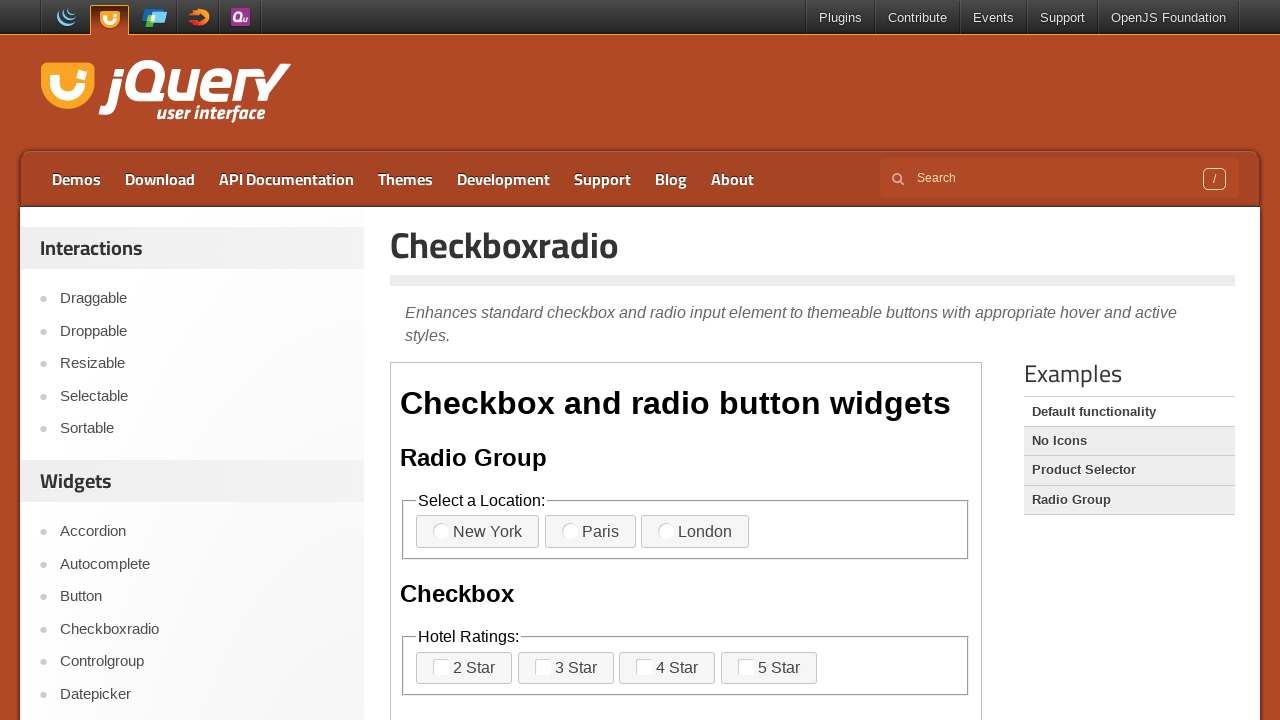

Clicked the checkbox label for checkbox-1 at (464, 668) on iframe >> nth=0 >> internal:control=enter-frame >> label[for='checkbox-1']
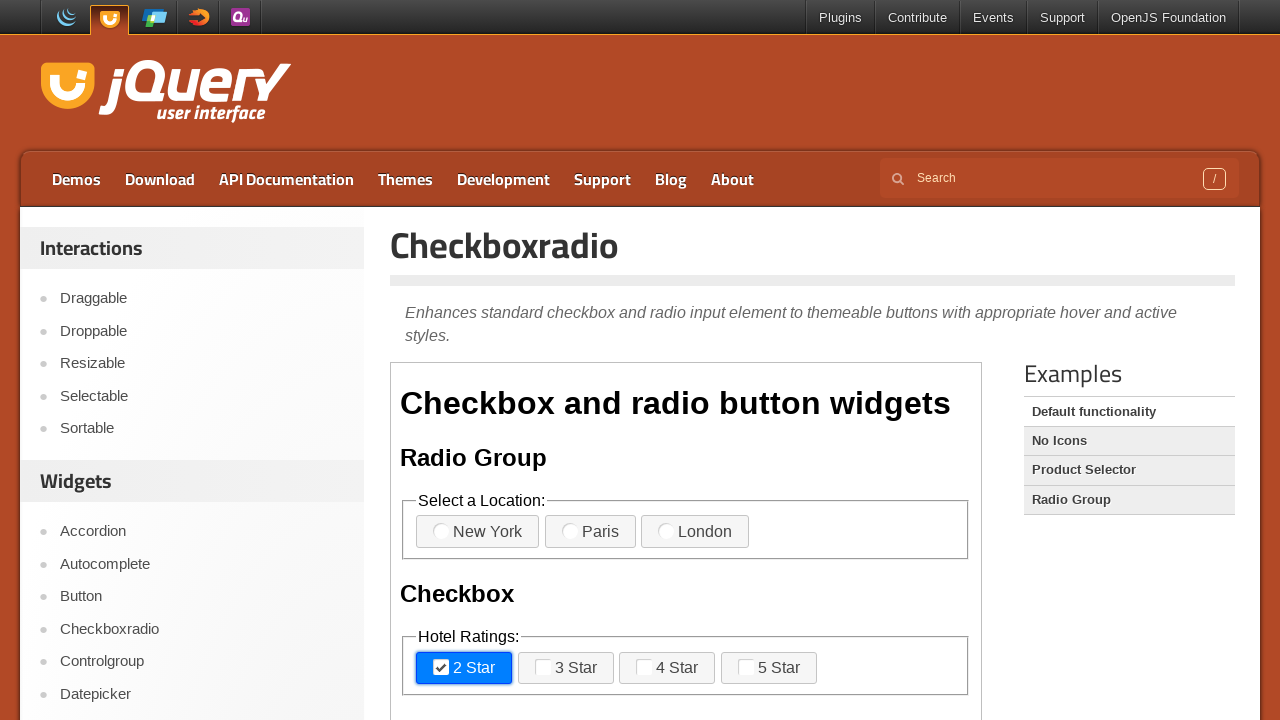

Verified checkbox label is visible
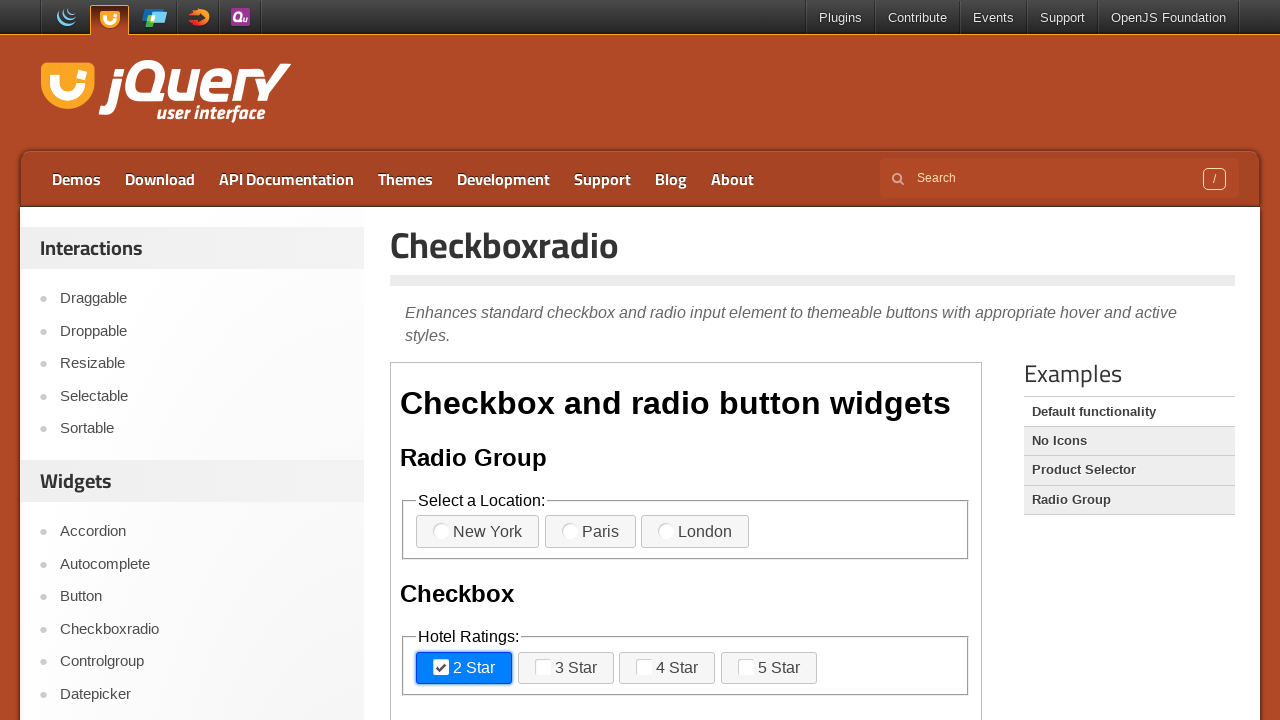

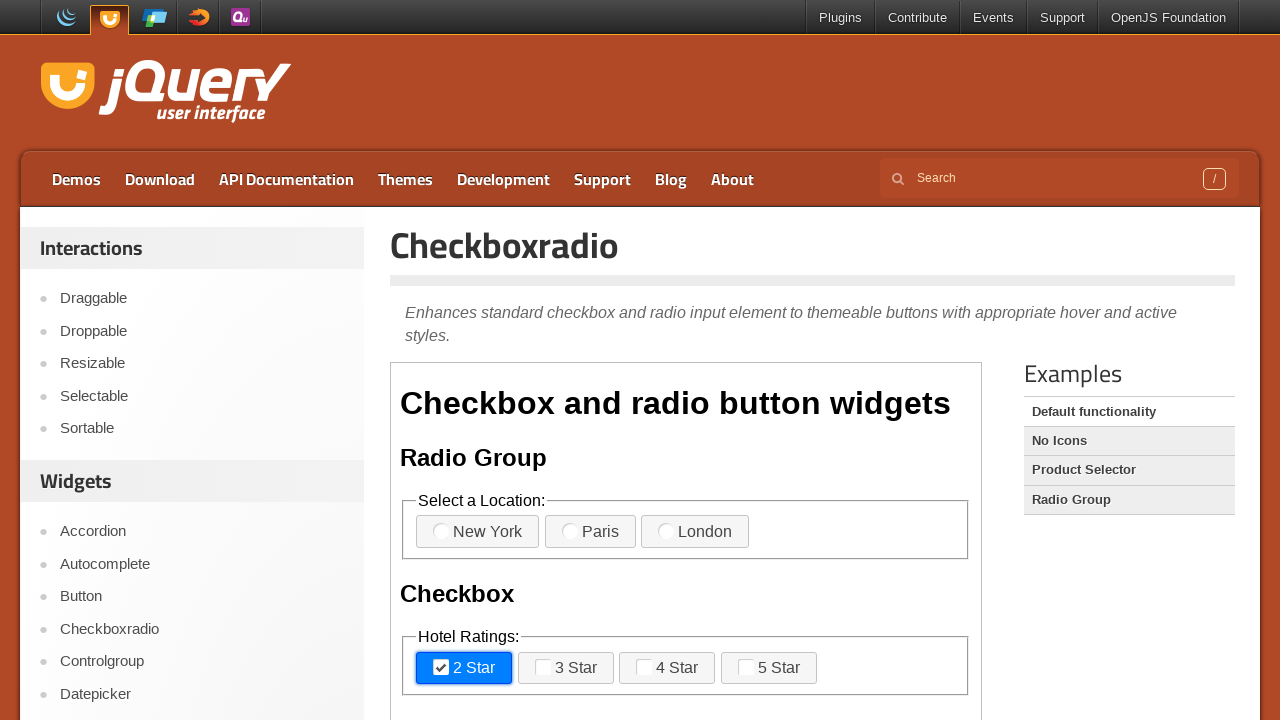